Tests that the page title does not contain the word "Rest"

Starting URL: https://www.bestbuy.com/

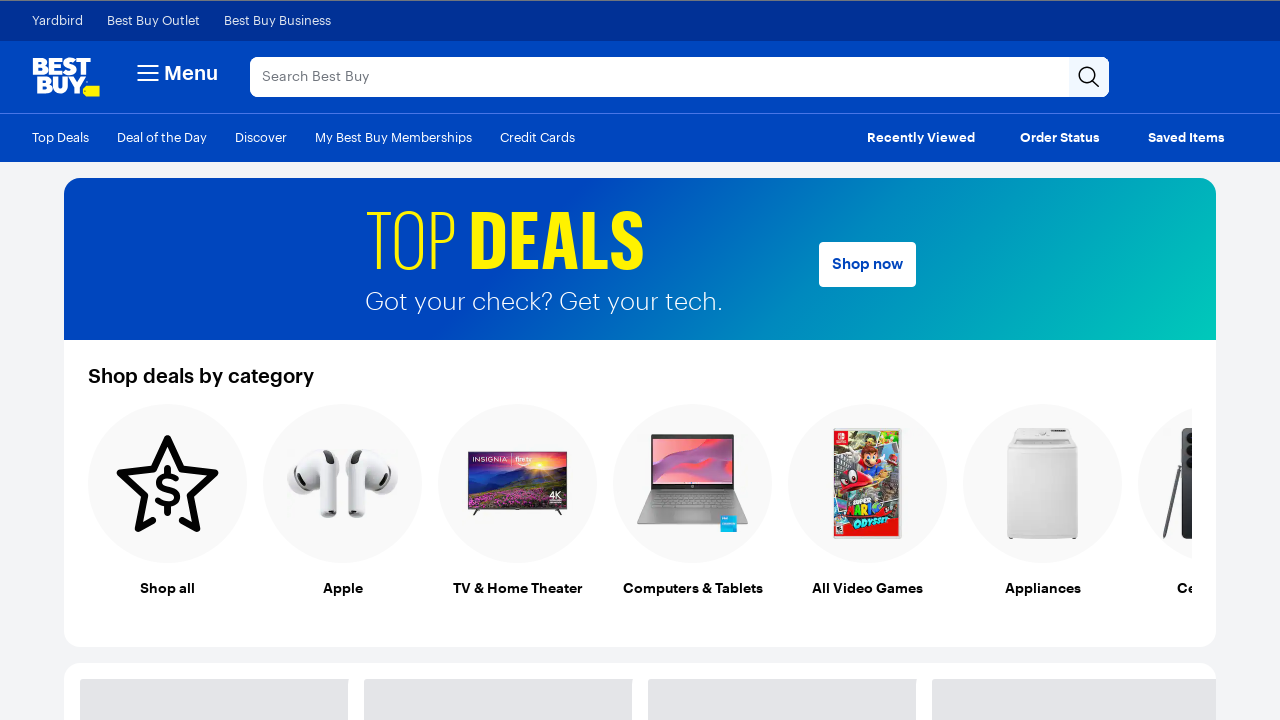

Navigated to https://www.bestbuy.com/
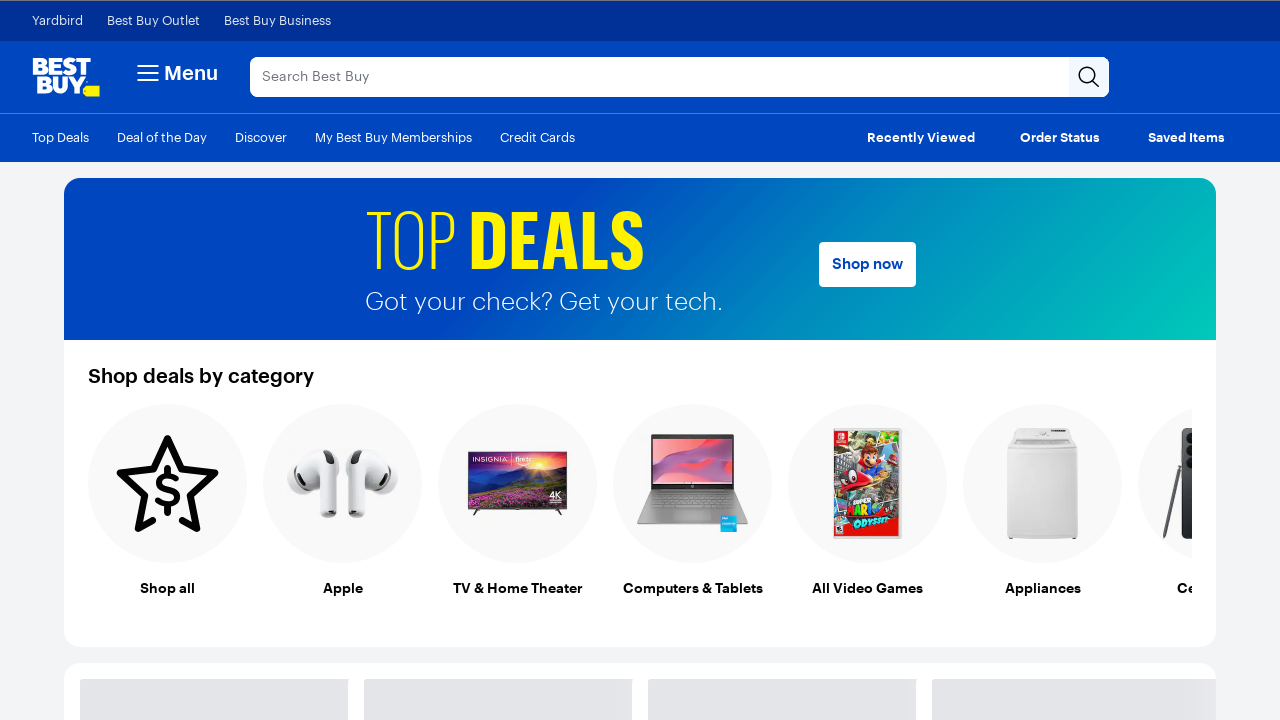

Retrieved page title: Best Buy | Official Online Store | Shop Now & Save
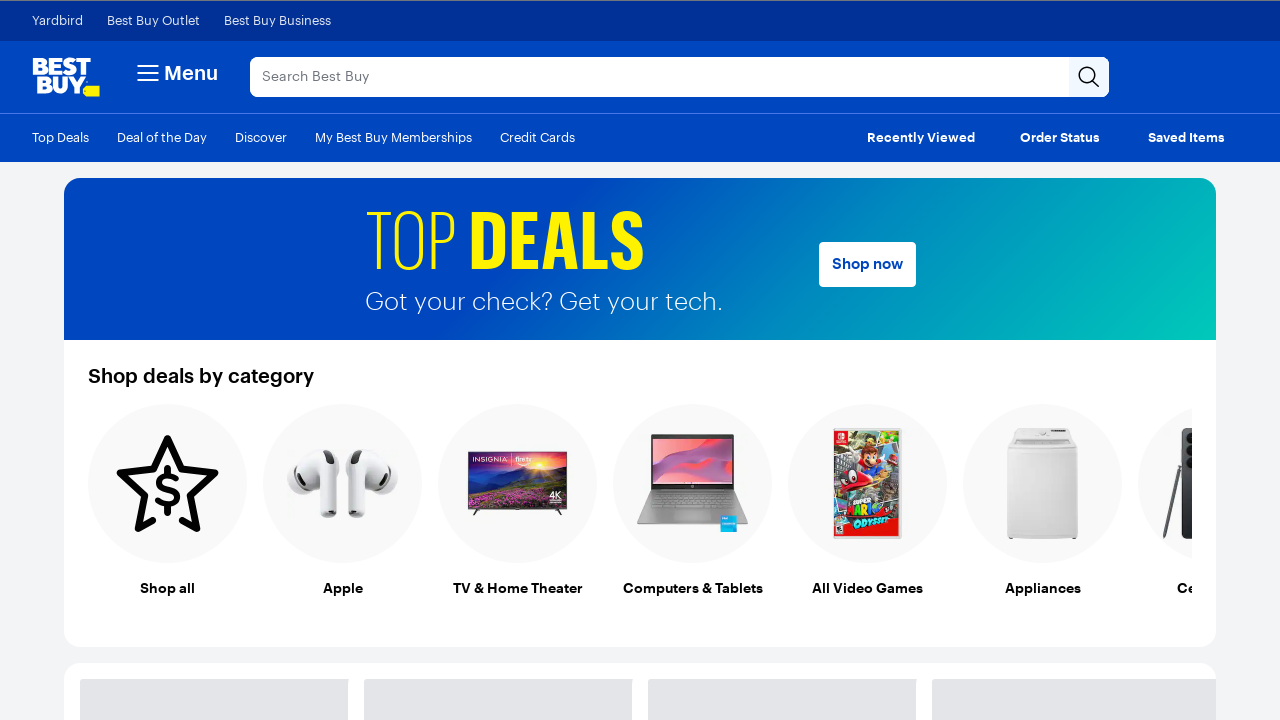

Verified page title does not contain 'Rest'
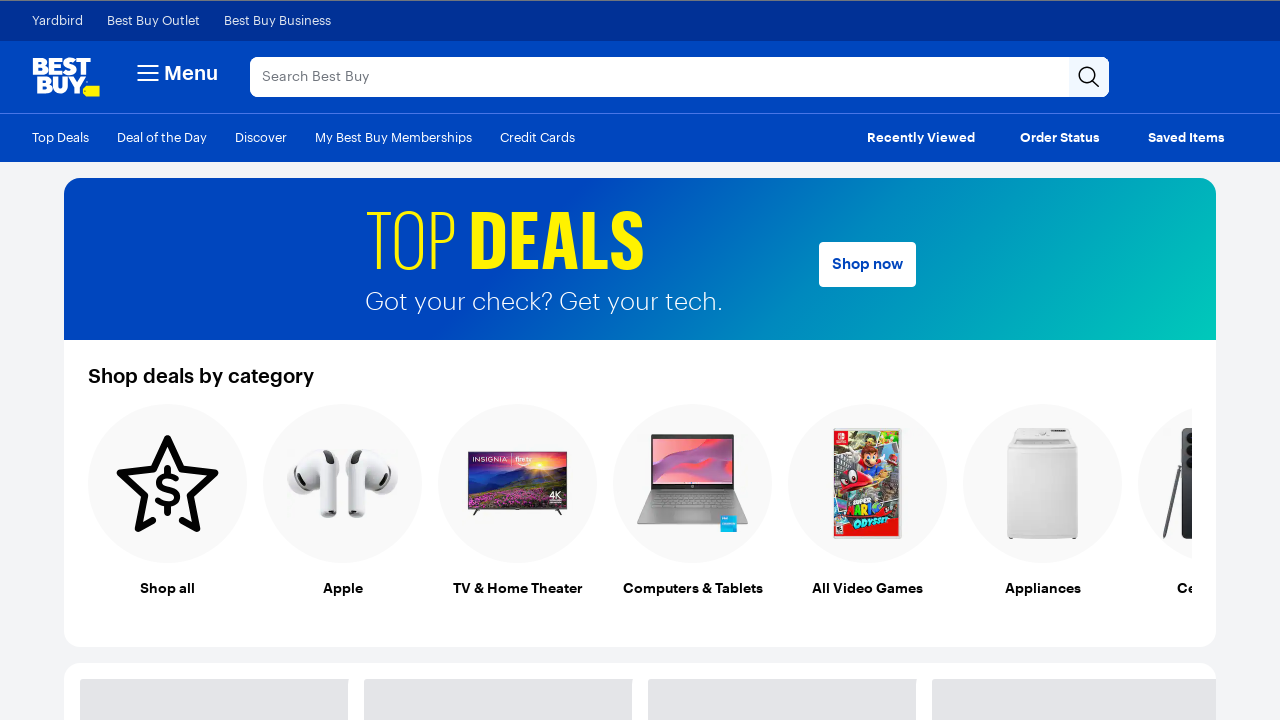

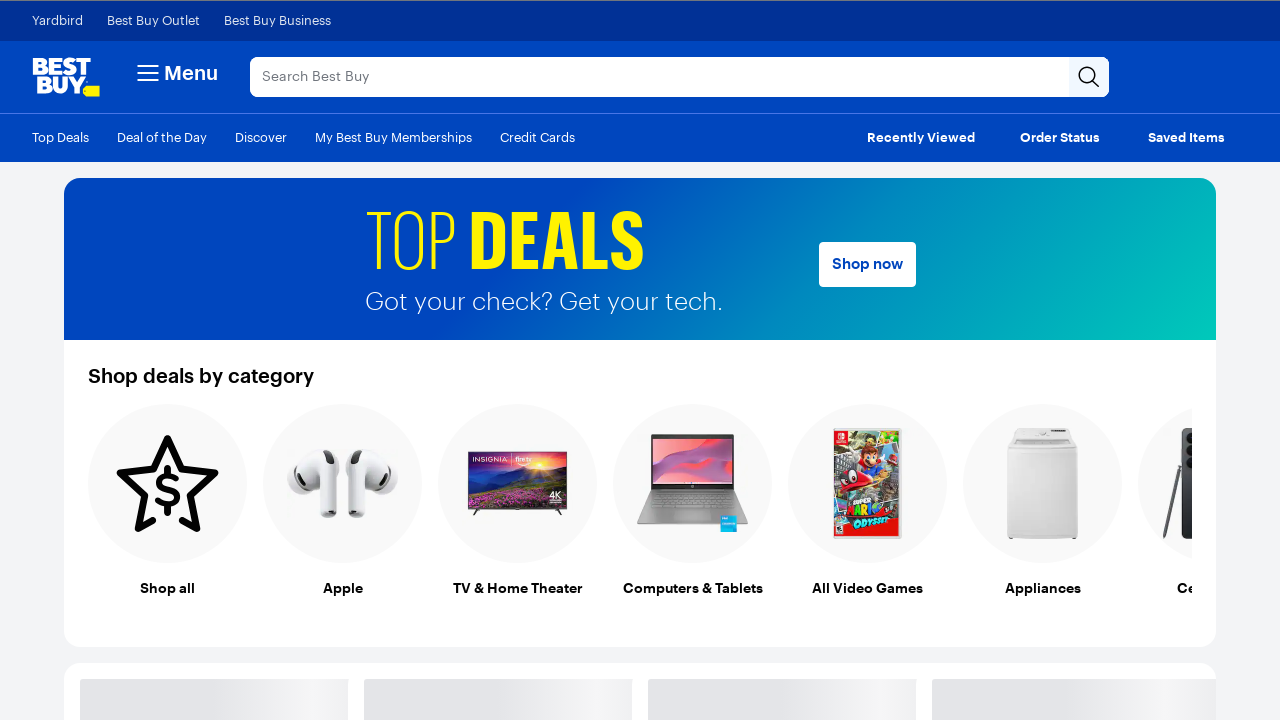